Tests the add/remove elements functionality on Heroku's test page by clicking the "Add Element" button 5 times and verifying that 5 delete buttons appear on the page.

Starting URL: https://the-internet.herokuapp.com/add_remove_elements/

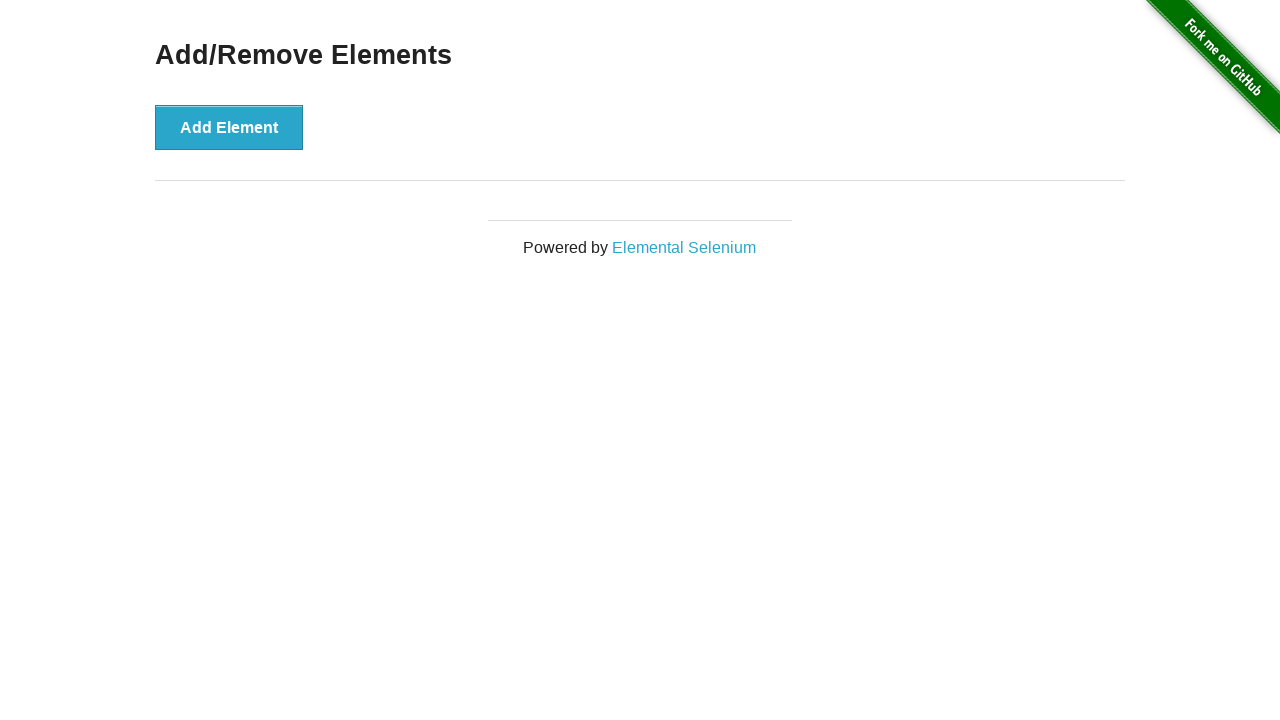

Clicked 'Add Element' button (iteration 1 of 5) at (229, 127) on xpath=//button[text()='Add Element']
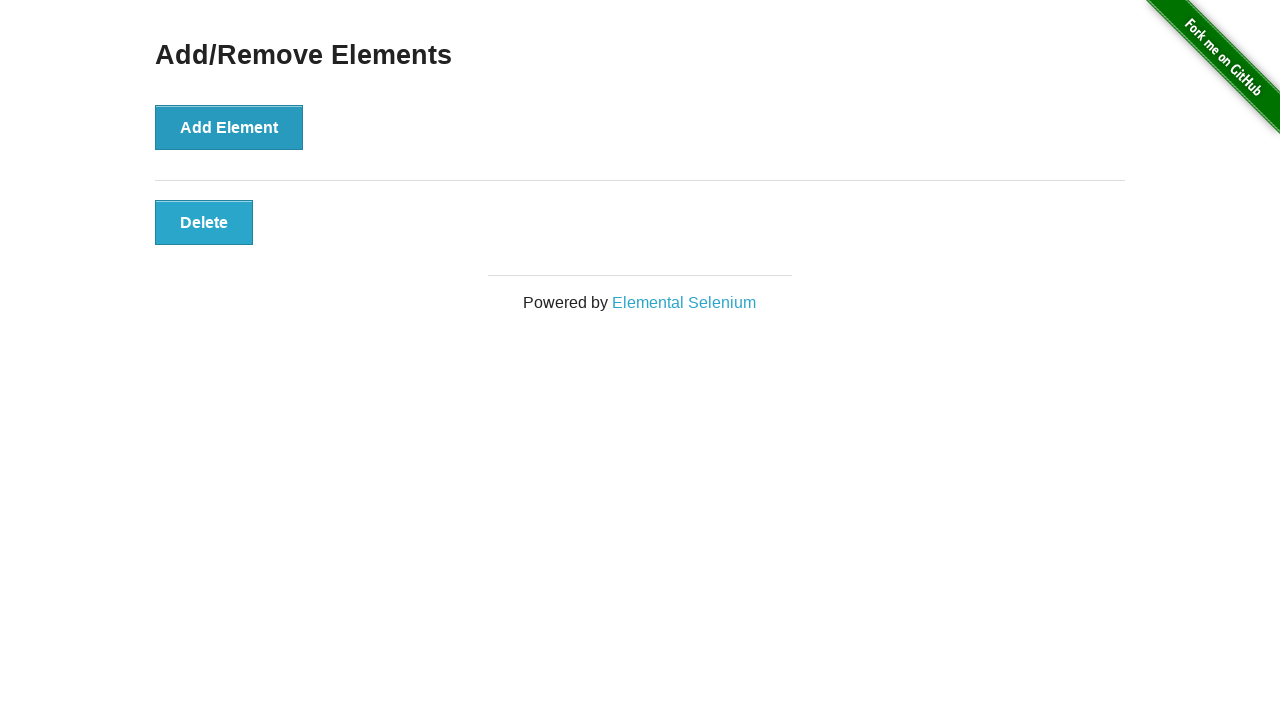

Clicked 'Add Element' button (iteration 2 of 5) at (229, 127) on xpath=//button[text()='Add Element']
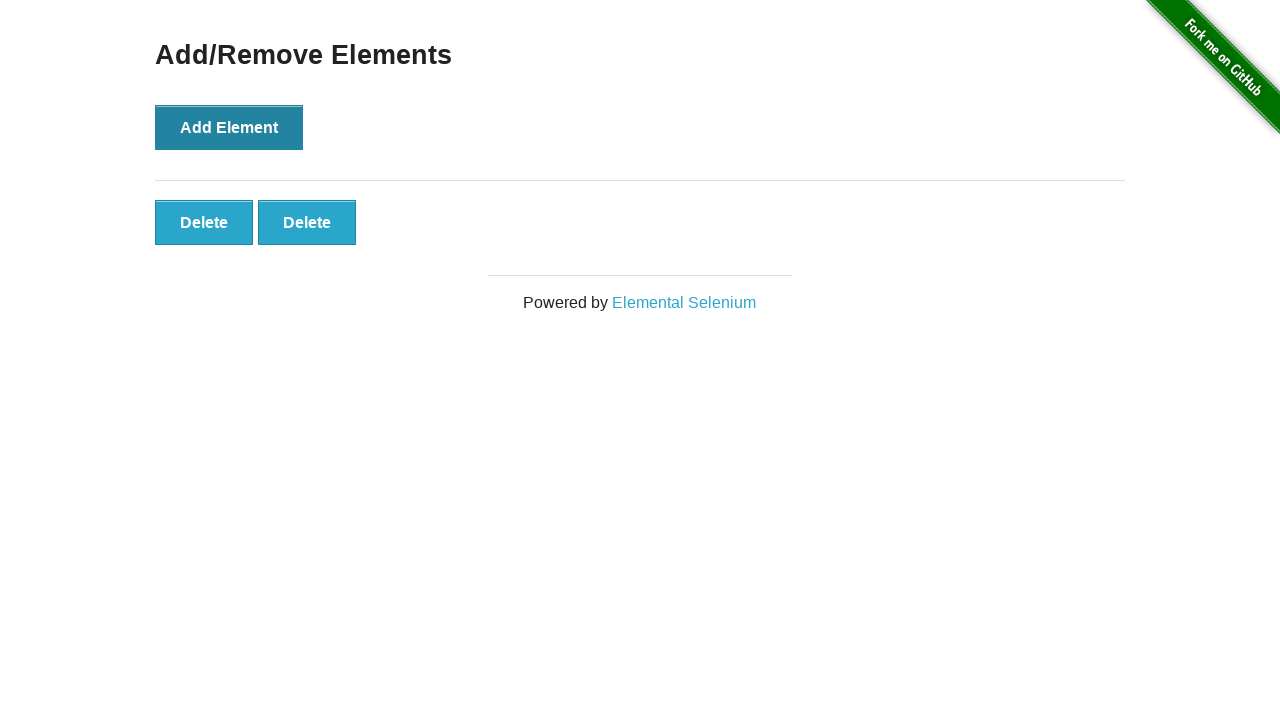

Clicked 'Add Element' button (iteration 3 of 5) at (229, 127) on xpath=//button[text()='Add Element']
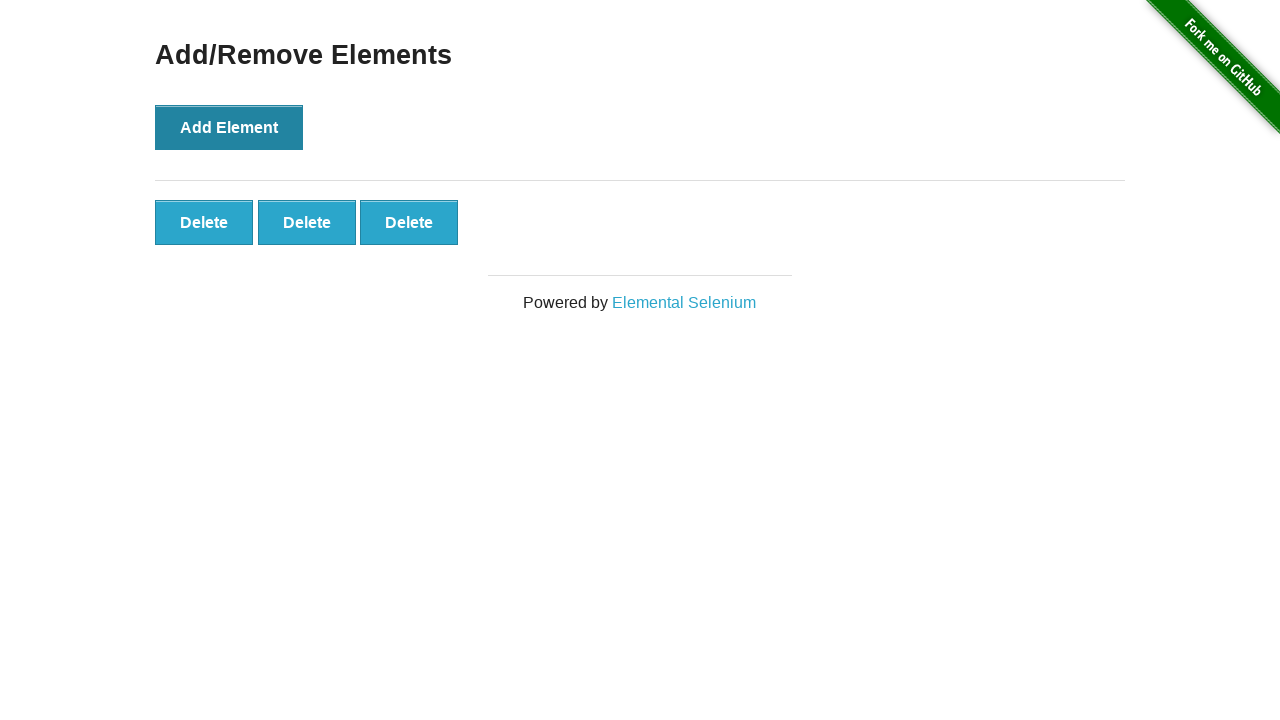

Clicked 'Add Element' button (iteration 4 of 5) at (229, 127) on xpath=//button[text()='Add Element']
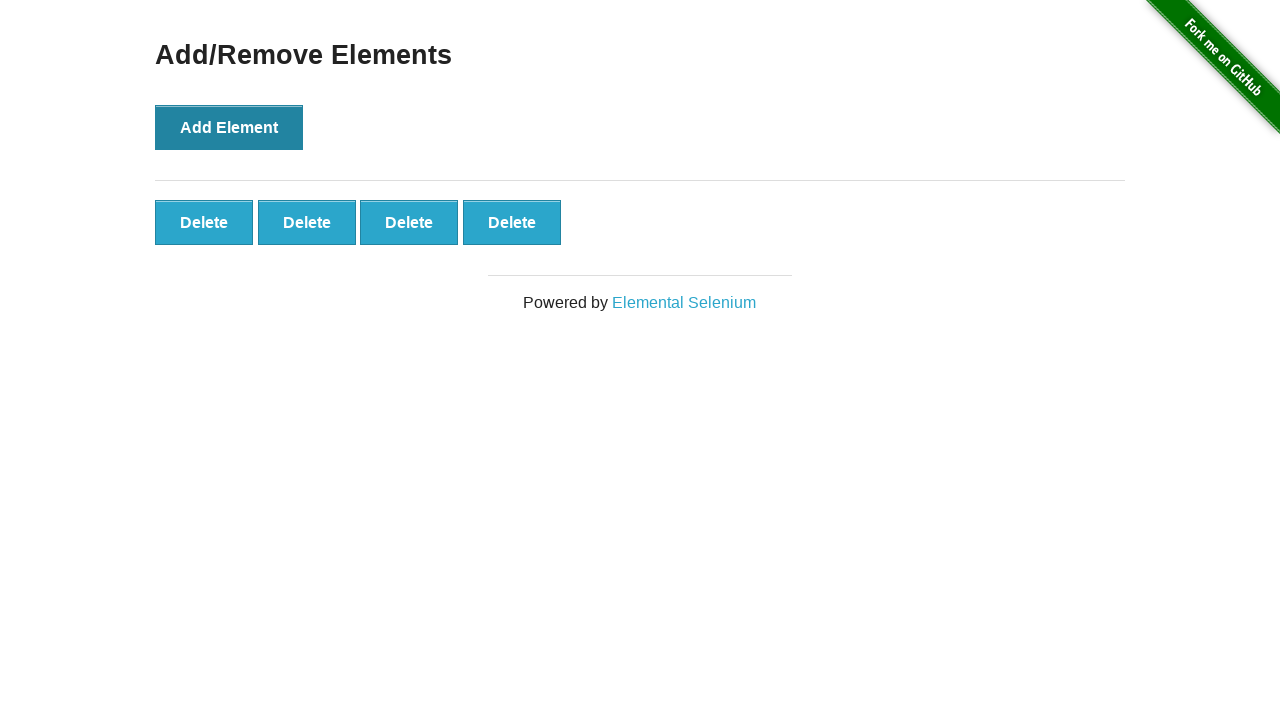

Clicked 'Add Element' button (iteration 5 of 5) at (229, 127) on xpath=//button[text()='Add Element']
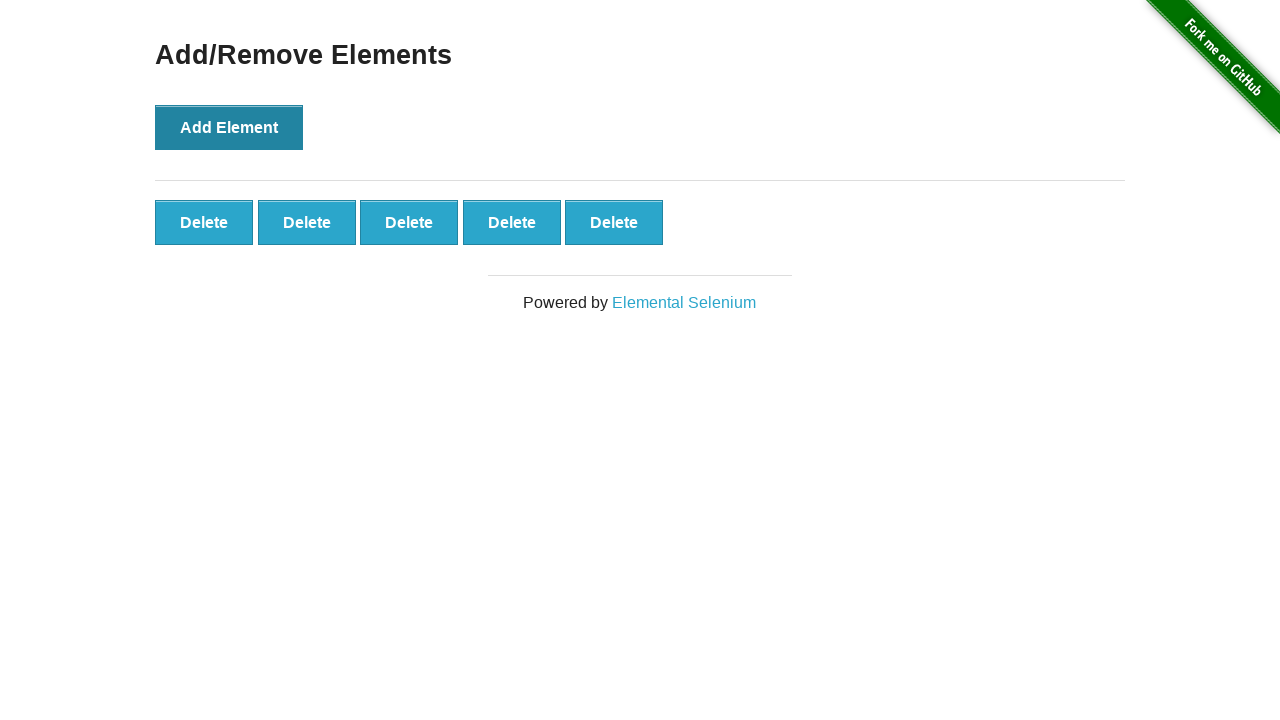

Waited for delete buttons to appear
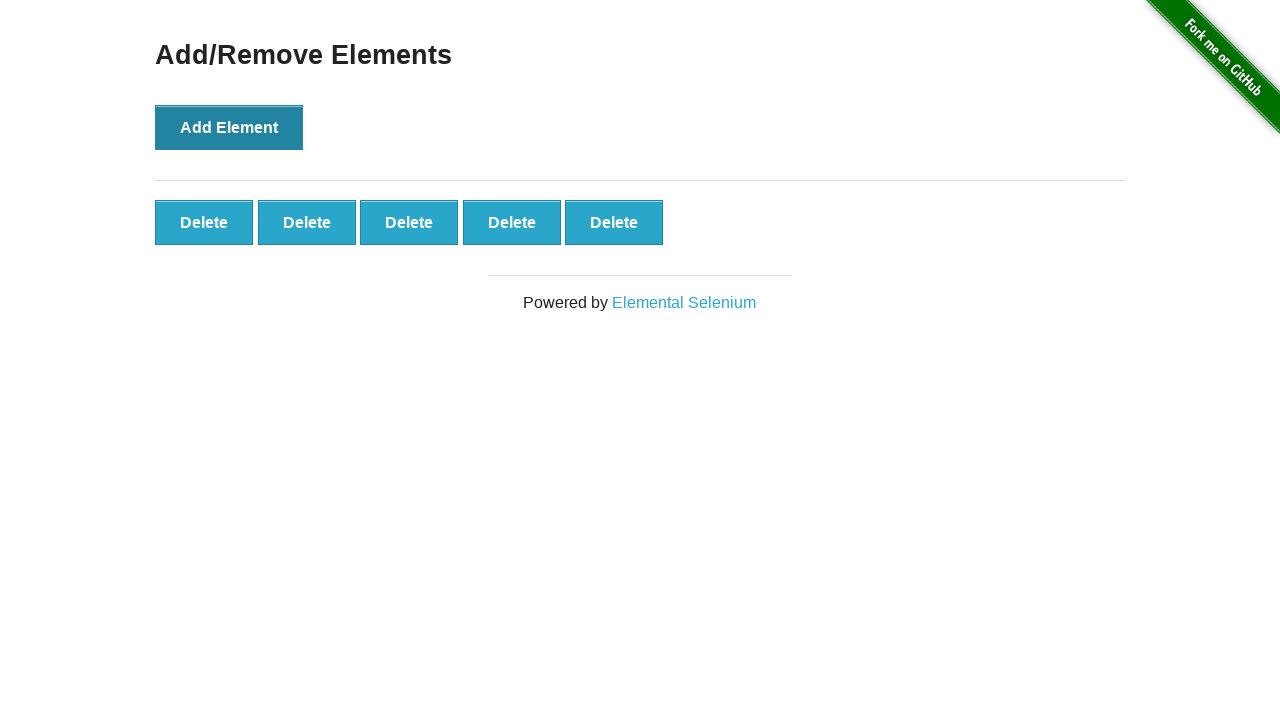

Located all delete buttons on the page
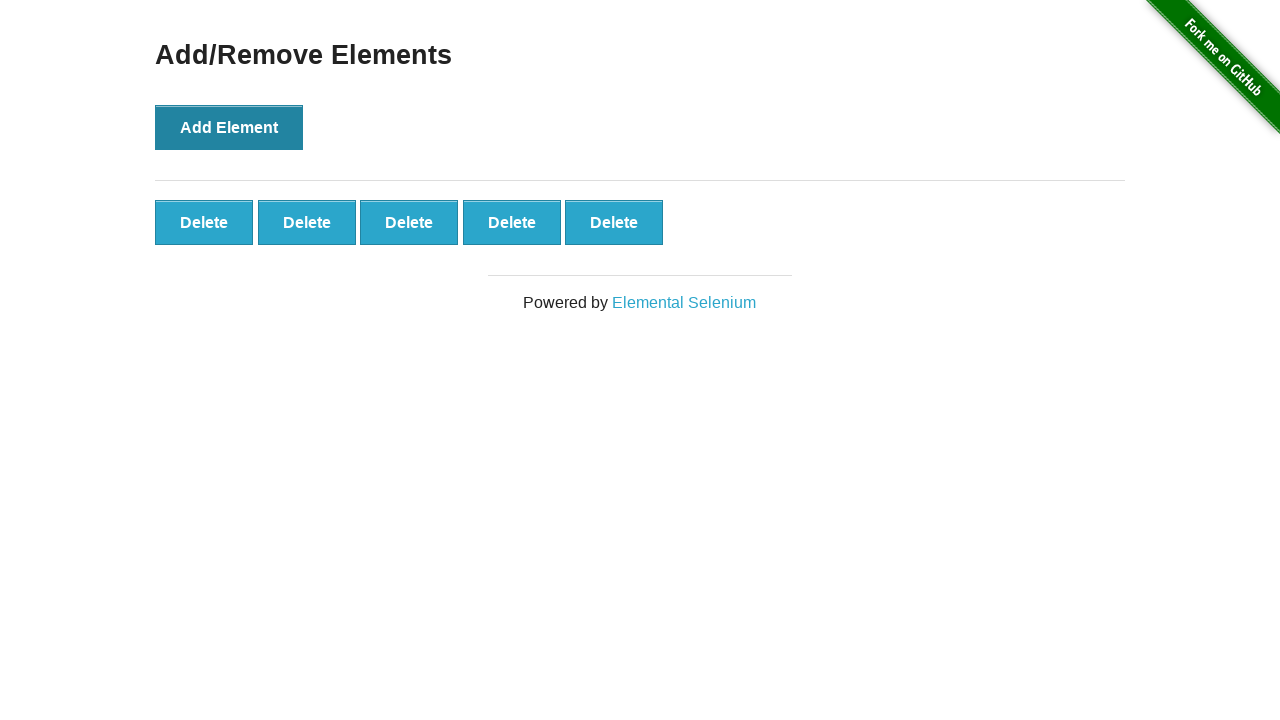

Verified that exactly 5 delete buttons are present
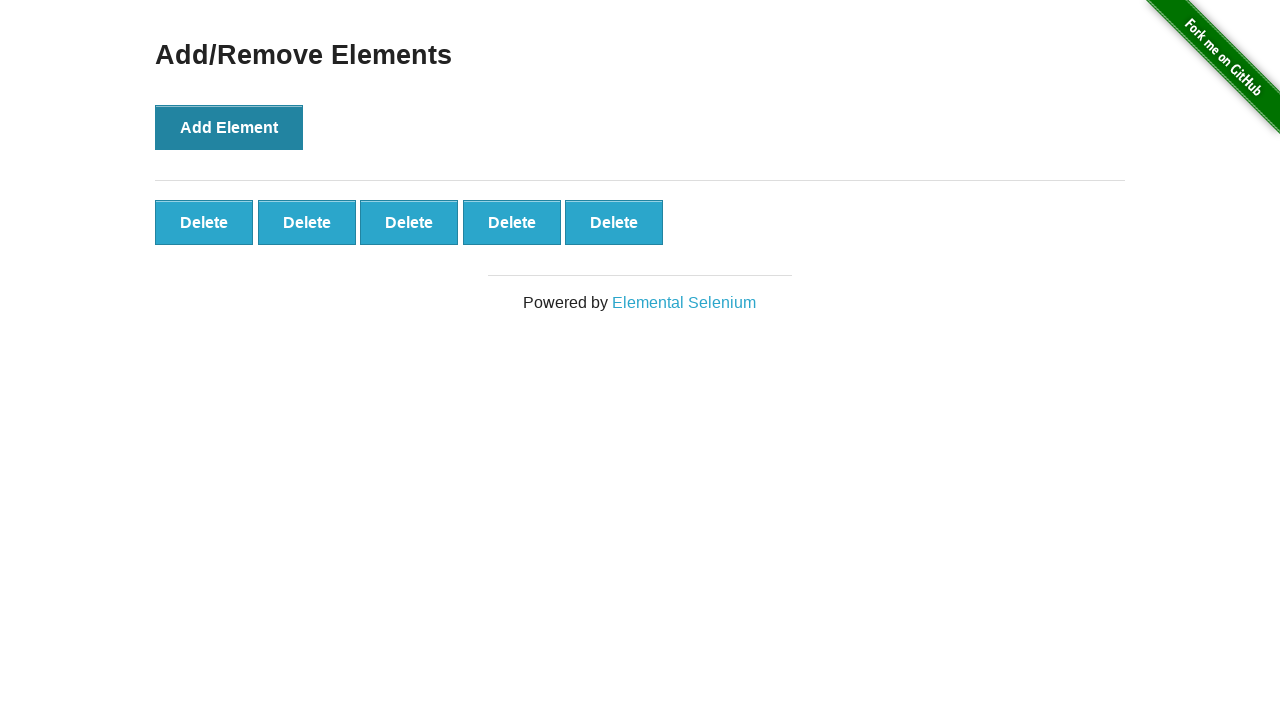

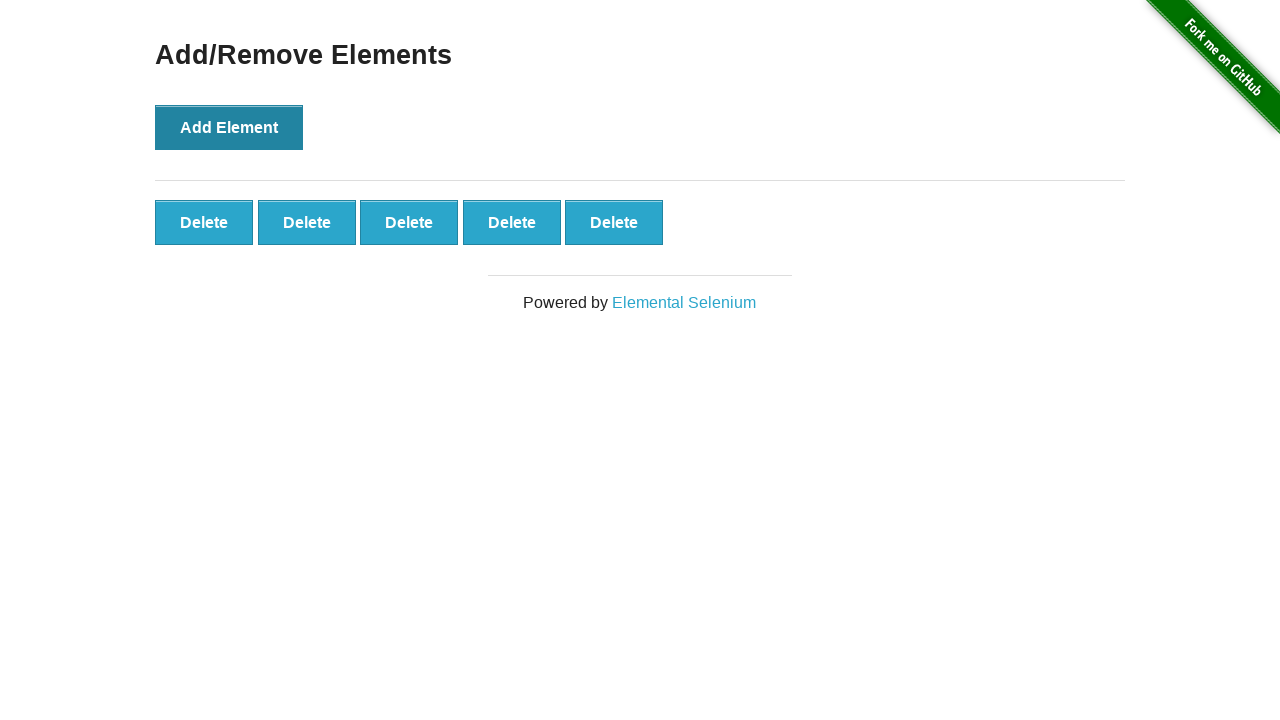